Tests filtering to display all todo items after applying other filters

Starting URL: https://demo.playwright.dev/todomvc

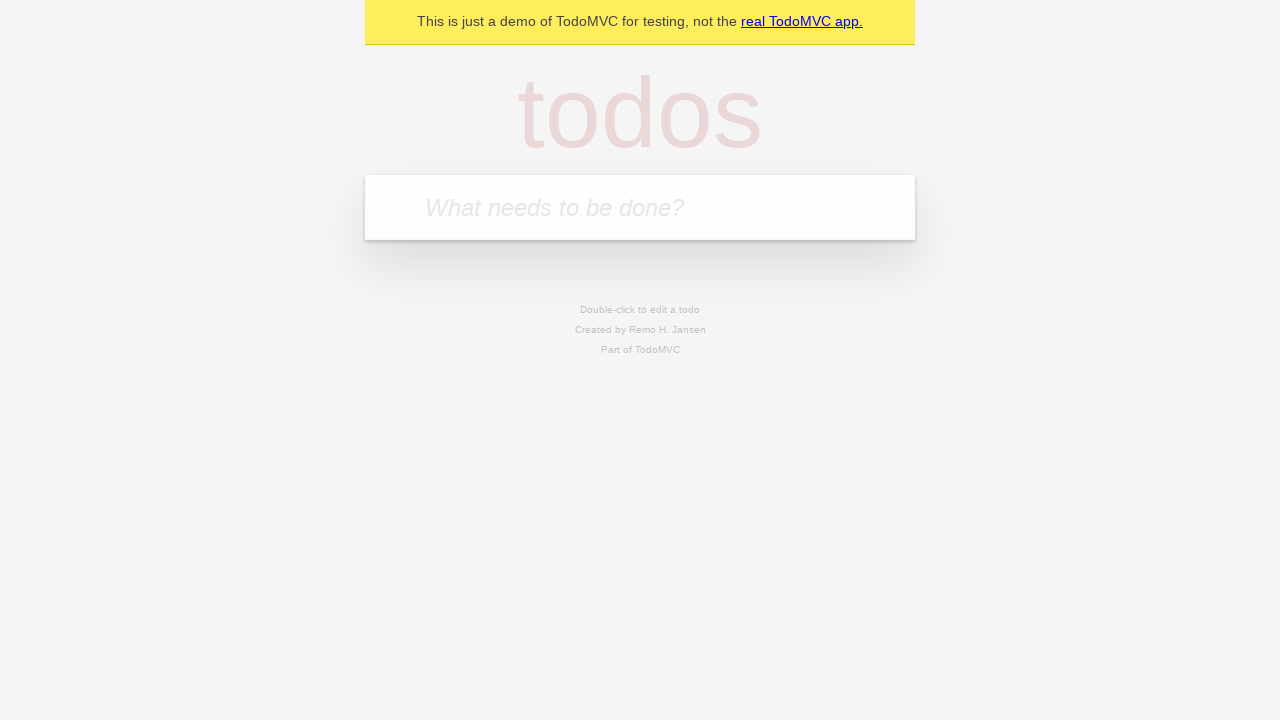

Filled todo input with 'buy some cheese' on internal:attr=[placeholder="What needs to be done?"i]
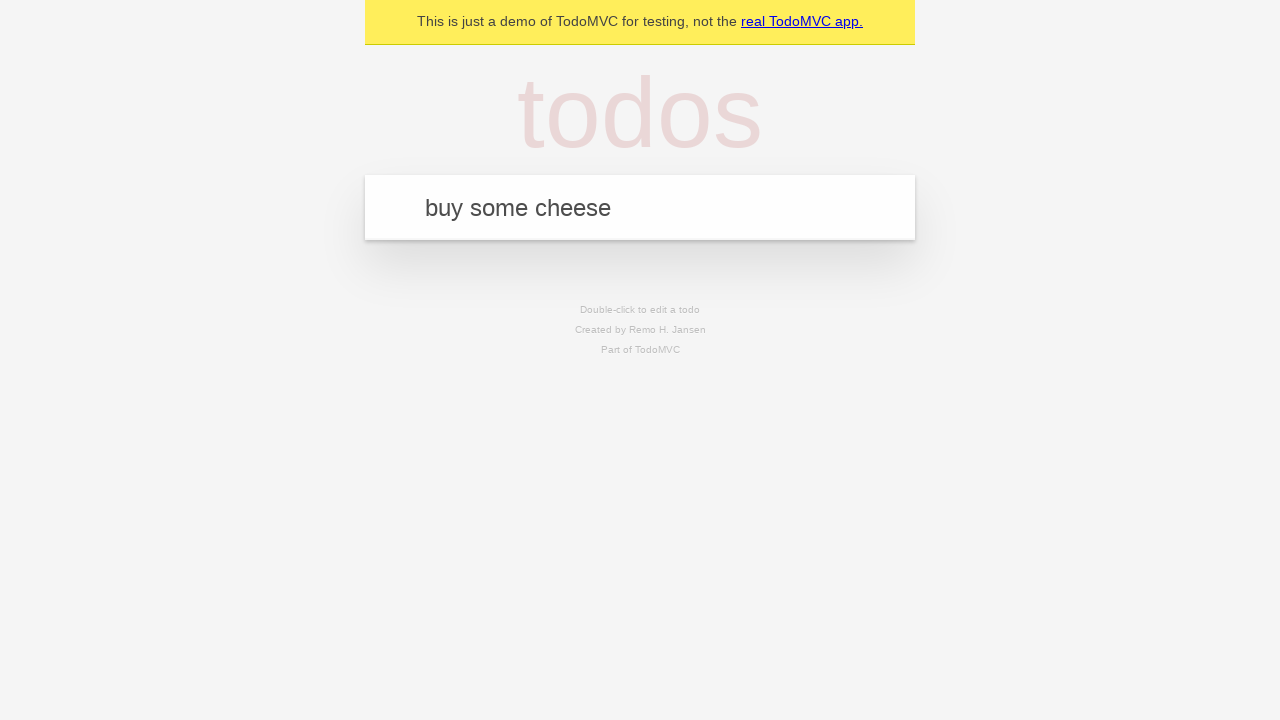

Pressed Enter to create first todo on internal:attr=[placeholder="What needs to be done?"i]
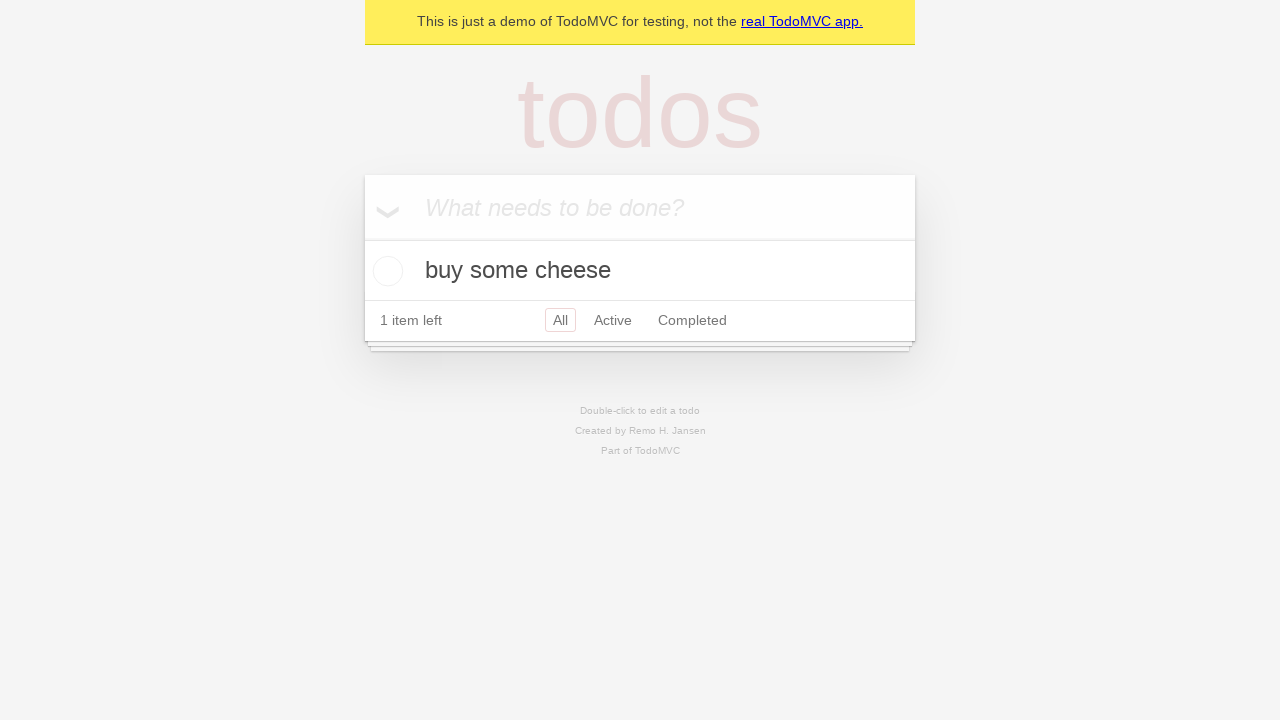

Filled todo input with 'feed the cat' on internal:attr=[placeholder="What needs to be done?"i]
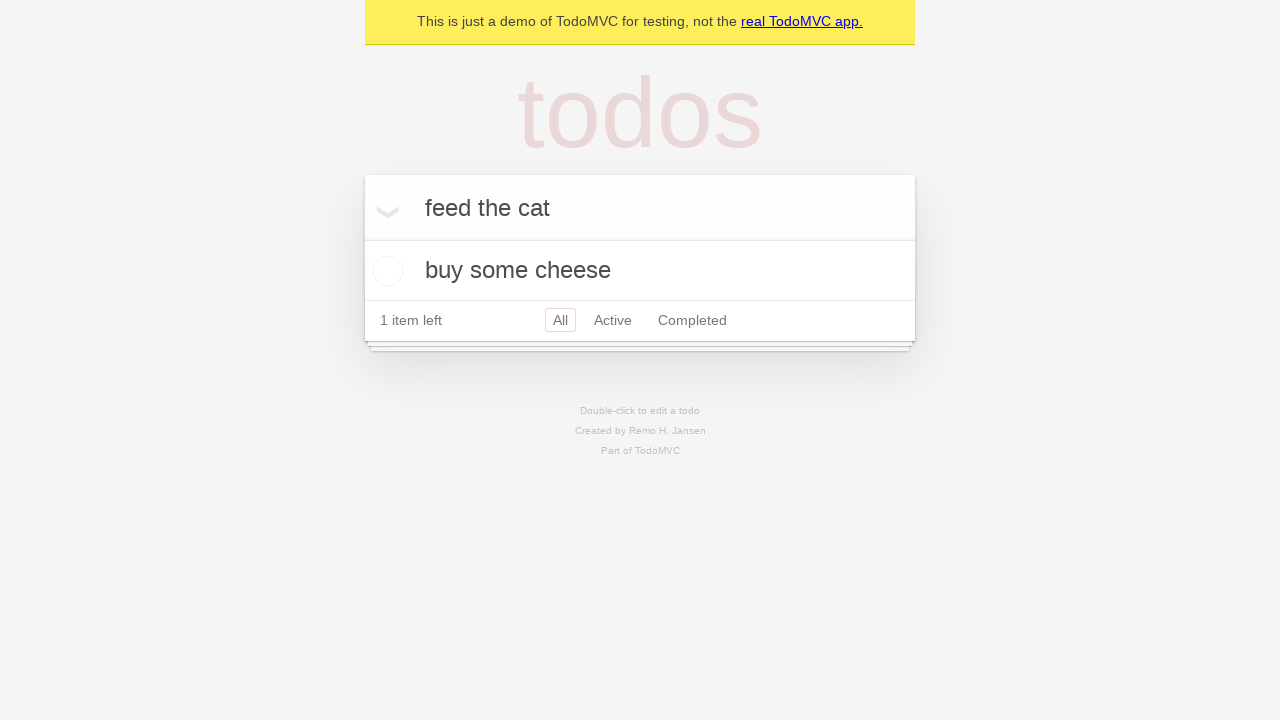

Pressed Enter to create second todo on internal:attr=[placeholder="What needs to be done?"i]
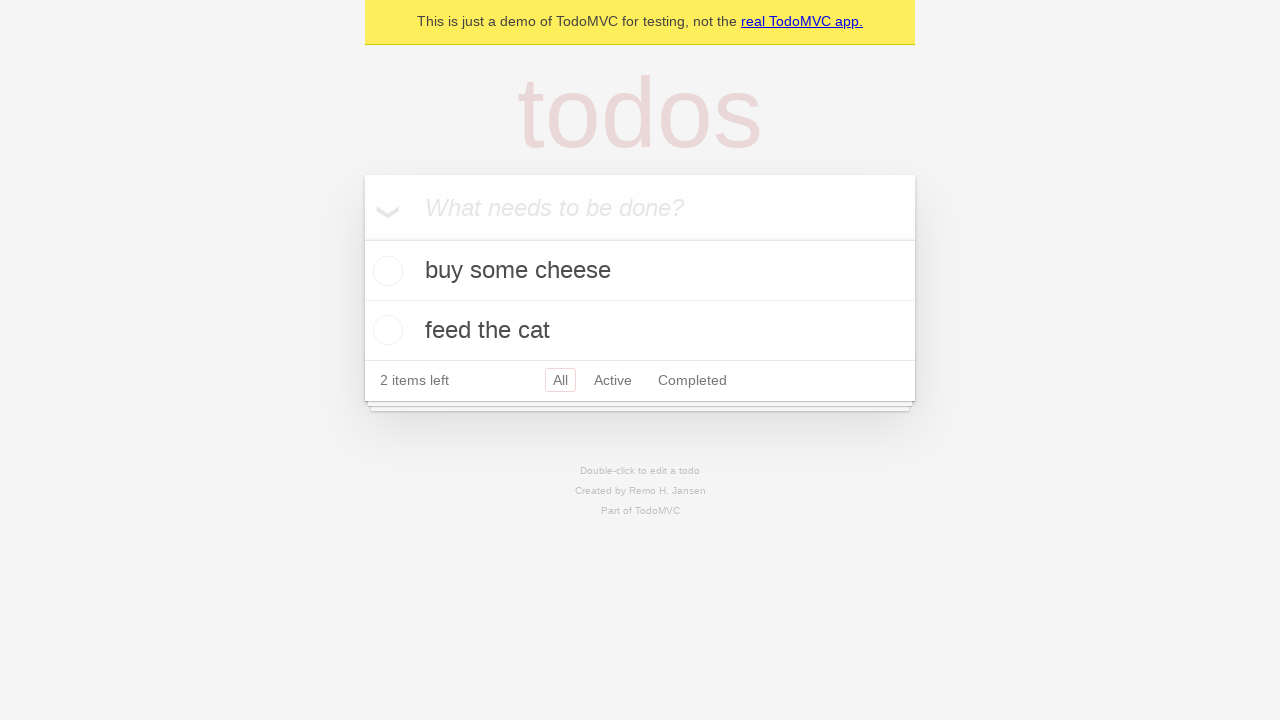

Filled todo input with 'book a doctors appointment' on internal:attr=[placeholder="What needs to be done?"i]
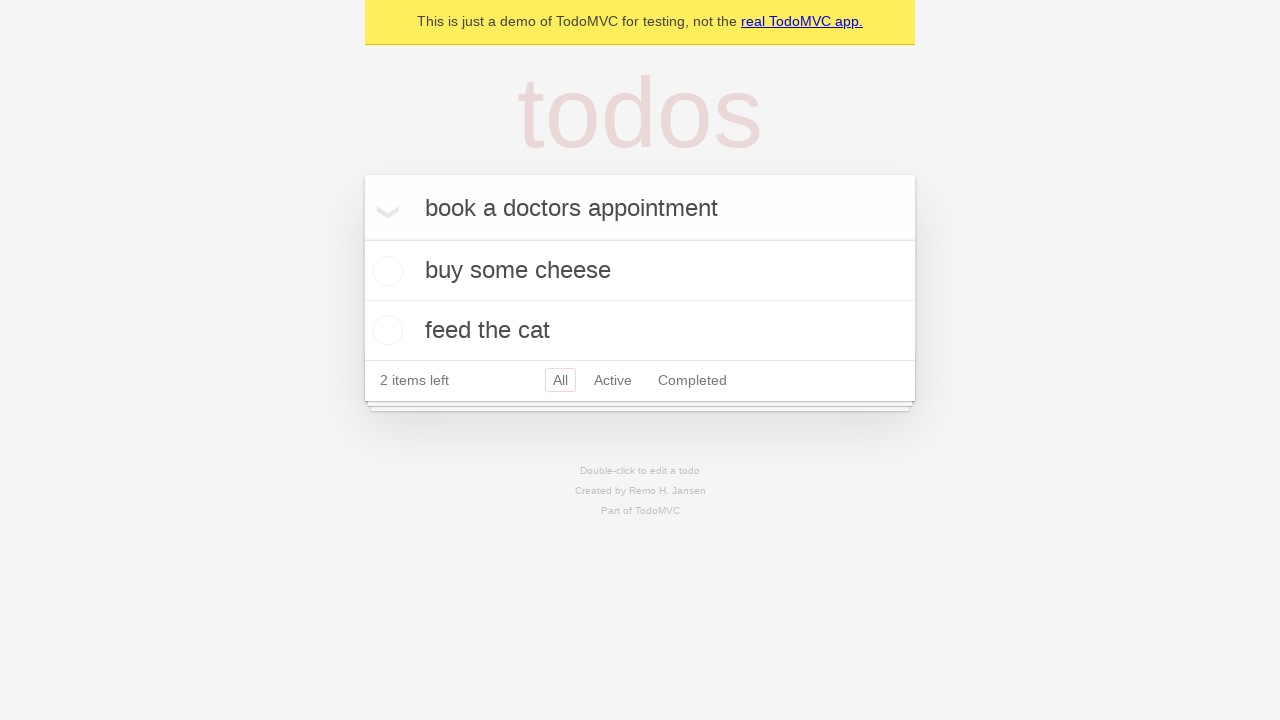

Pressed Enter to create third todo on internal:attr=[placeholder="What needs to be done?"i]
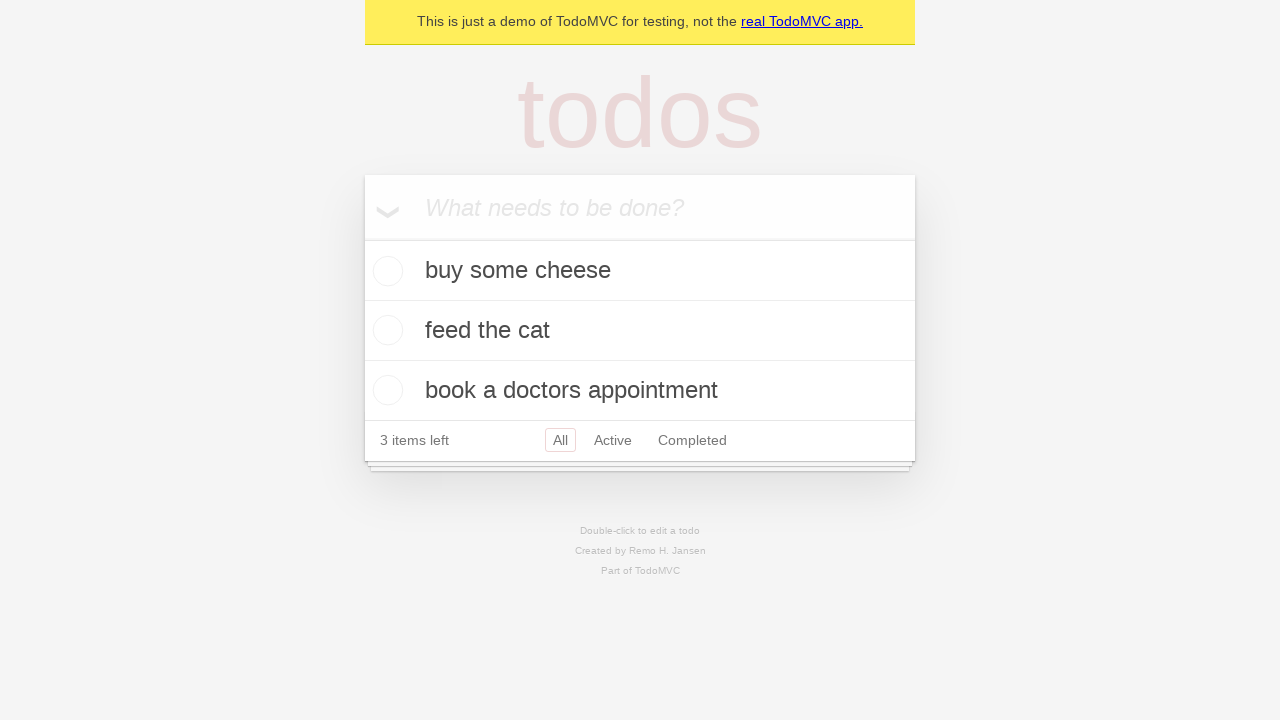

Waited for todo items to load
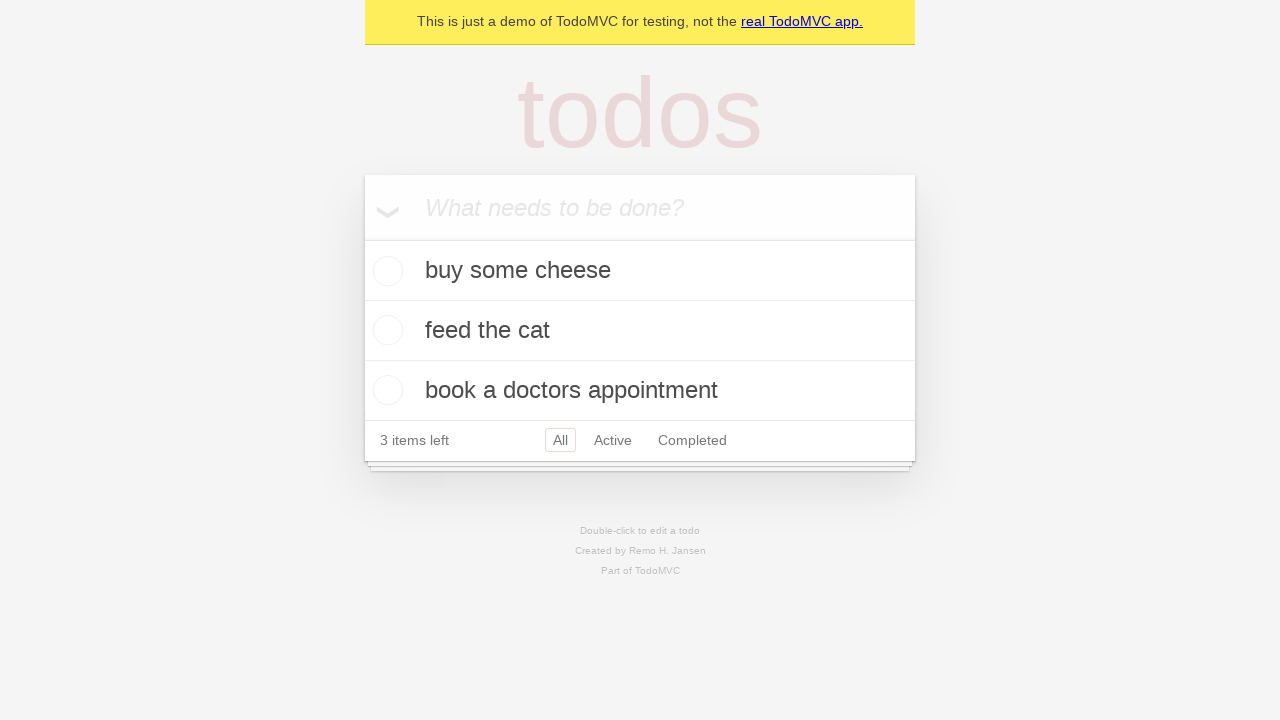

Checked the second todo item to mark it as completed at (385, 330) on internal:testid=[data-testid="todo-item"s] >> nth=1 >> internal:role=checkbox
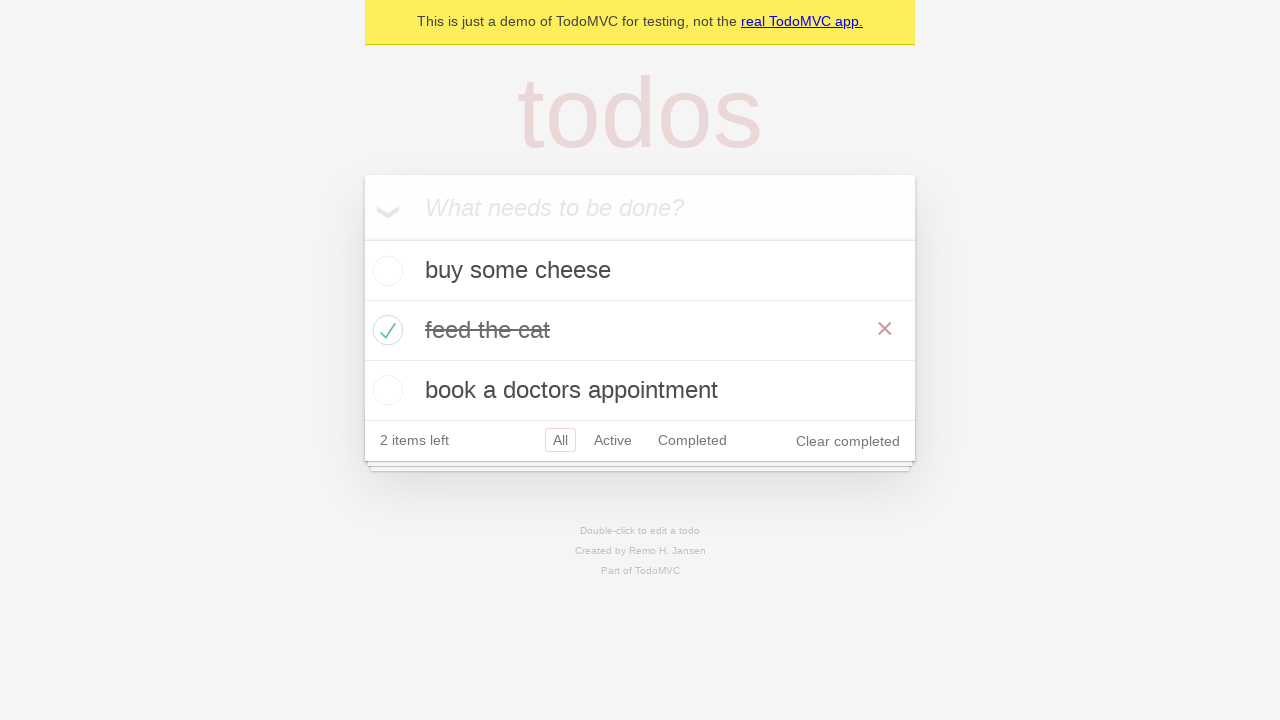

Clicked 'Active' filter to display only active todos at (613, 440) on internal:role=link[name="Active"i]
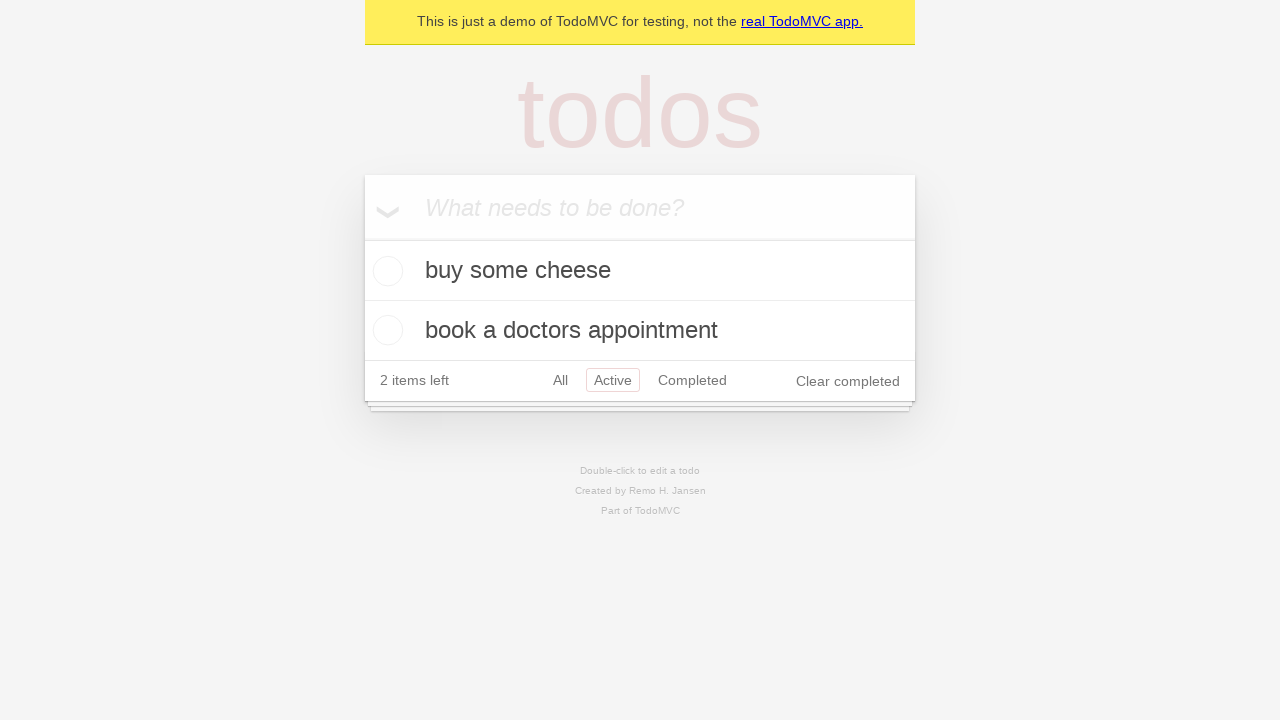

Clicked 'Completed' filter to display only completed todos at (692, 380) on internal:role=link[name="Completed"i]
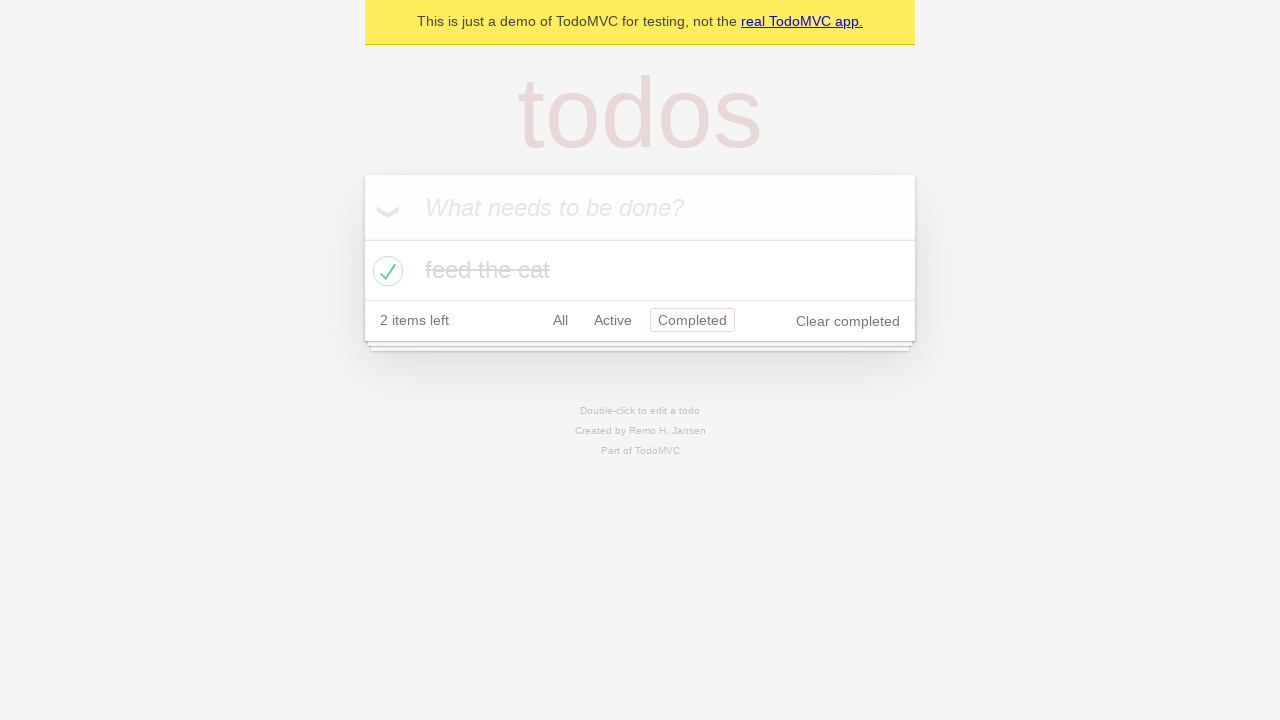

Clicked 'All' filter to display all todos at (560, 320) on internal:role=link[name="All"i]
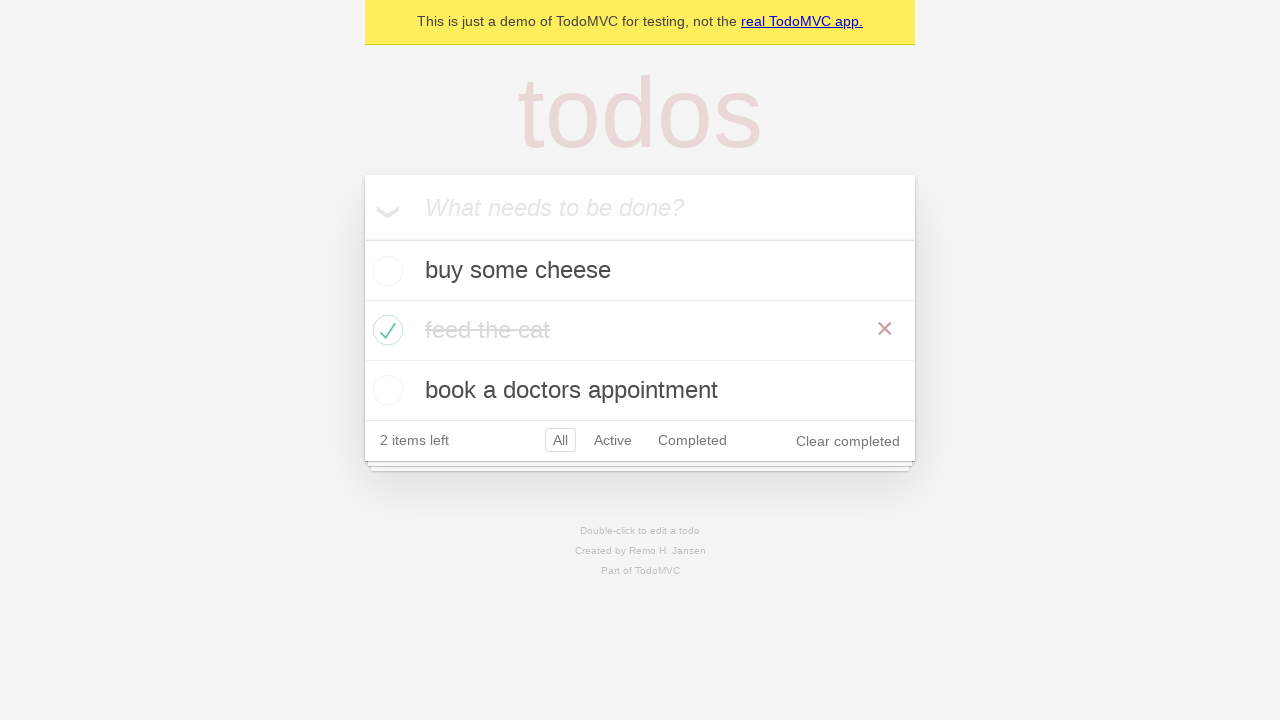

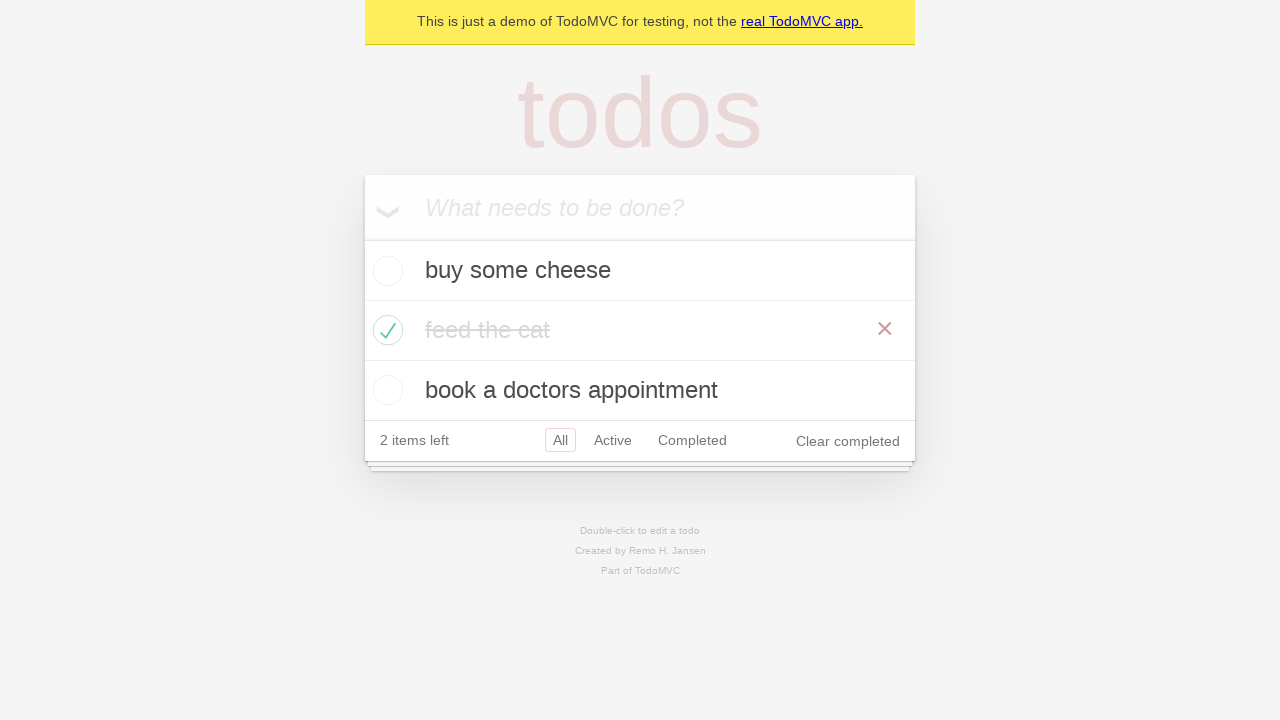